Verifies that name and country fields are displayed on the place order page

Starting URL: https://www.demoblaze.com/

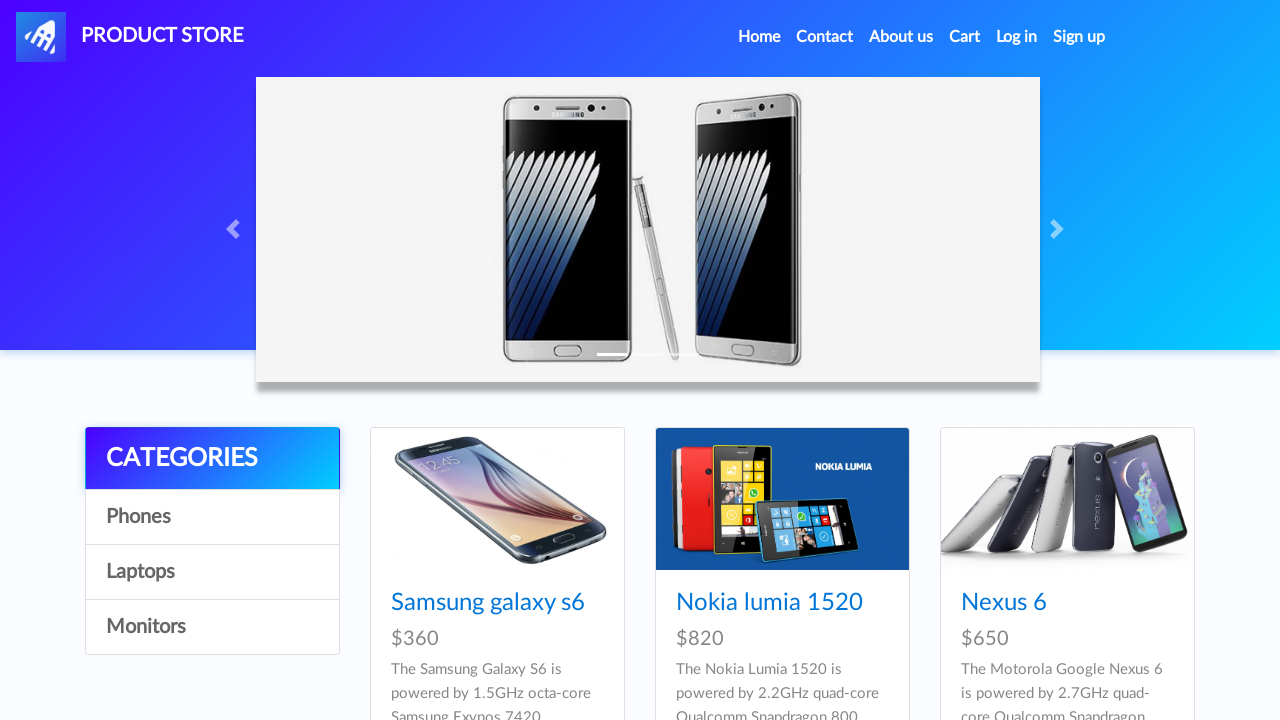

Clicked cart link to navigate to cart page at (965, 37) on a#cartur
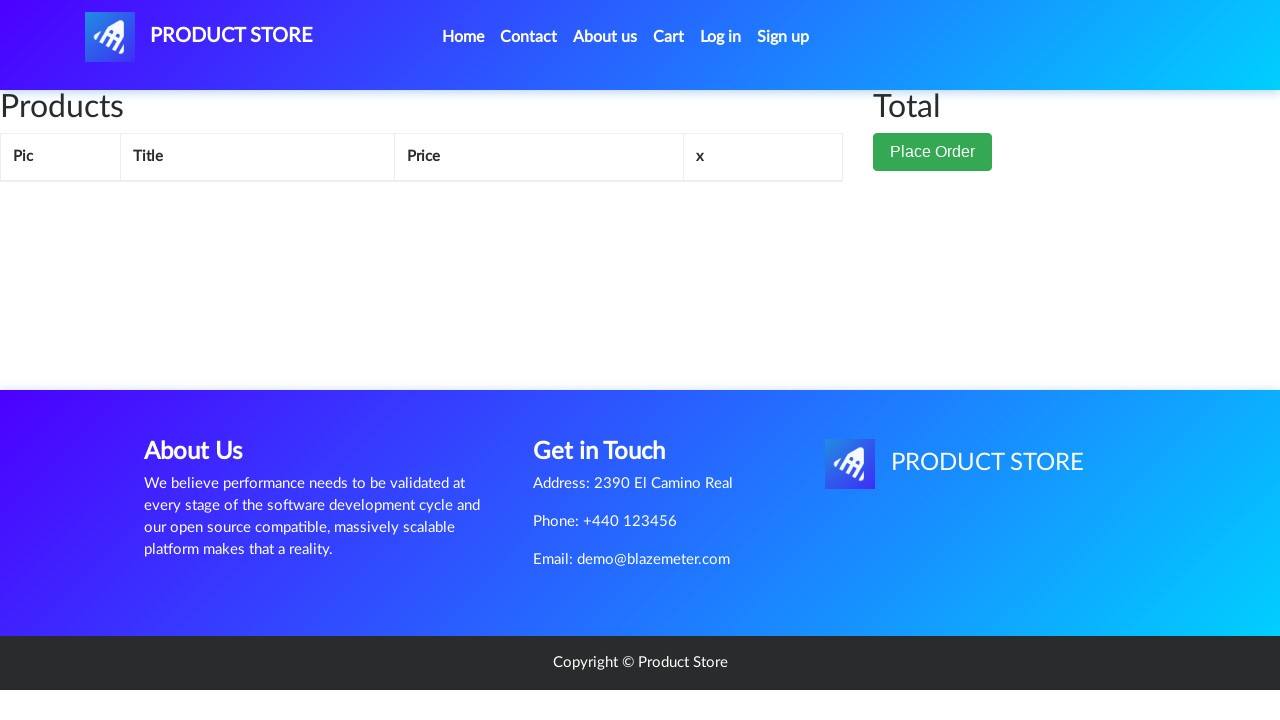

Clicked place order button at (933, 152) on button[data-target='#orderModal']
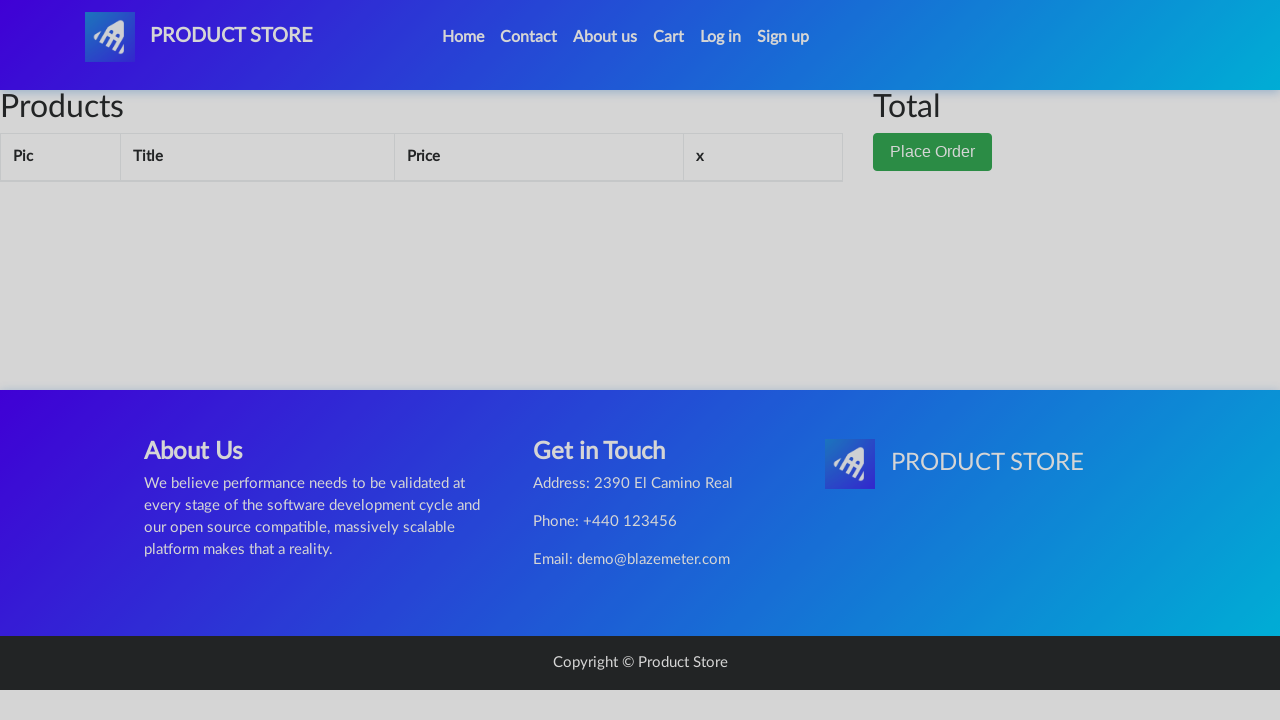

Order modal became visible
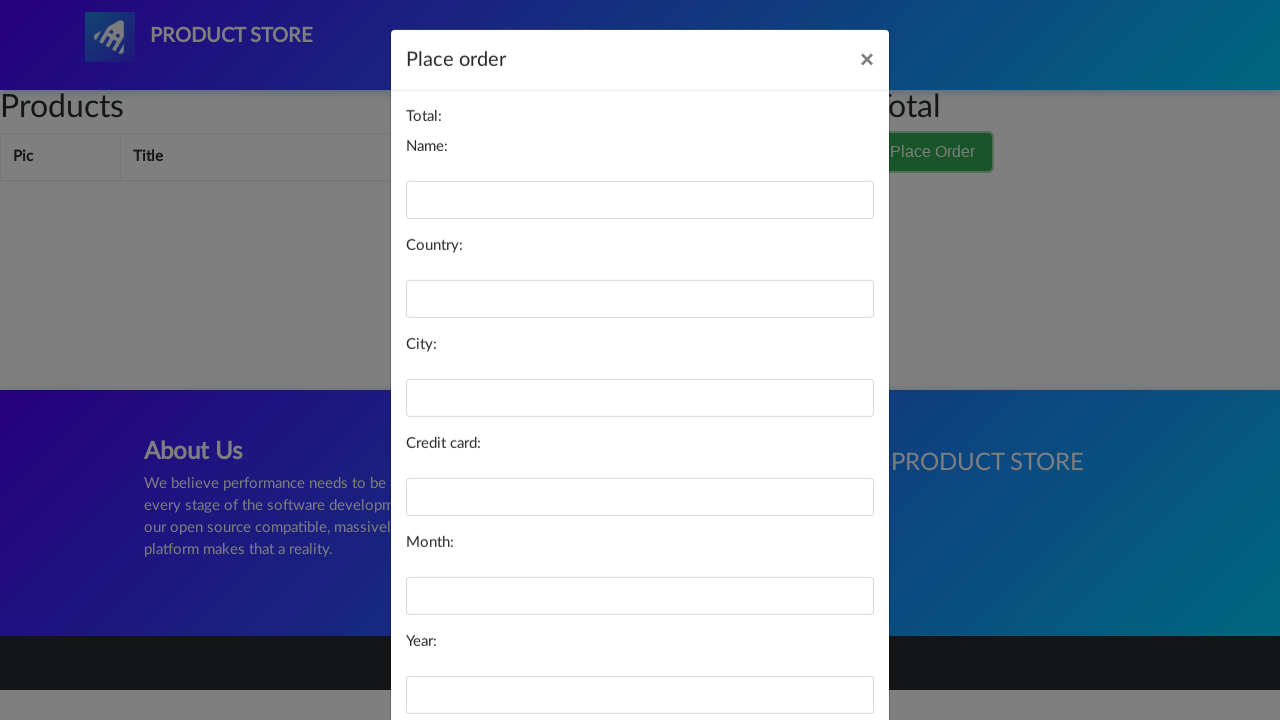

Name field is visible on place order page
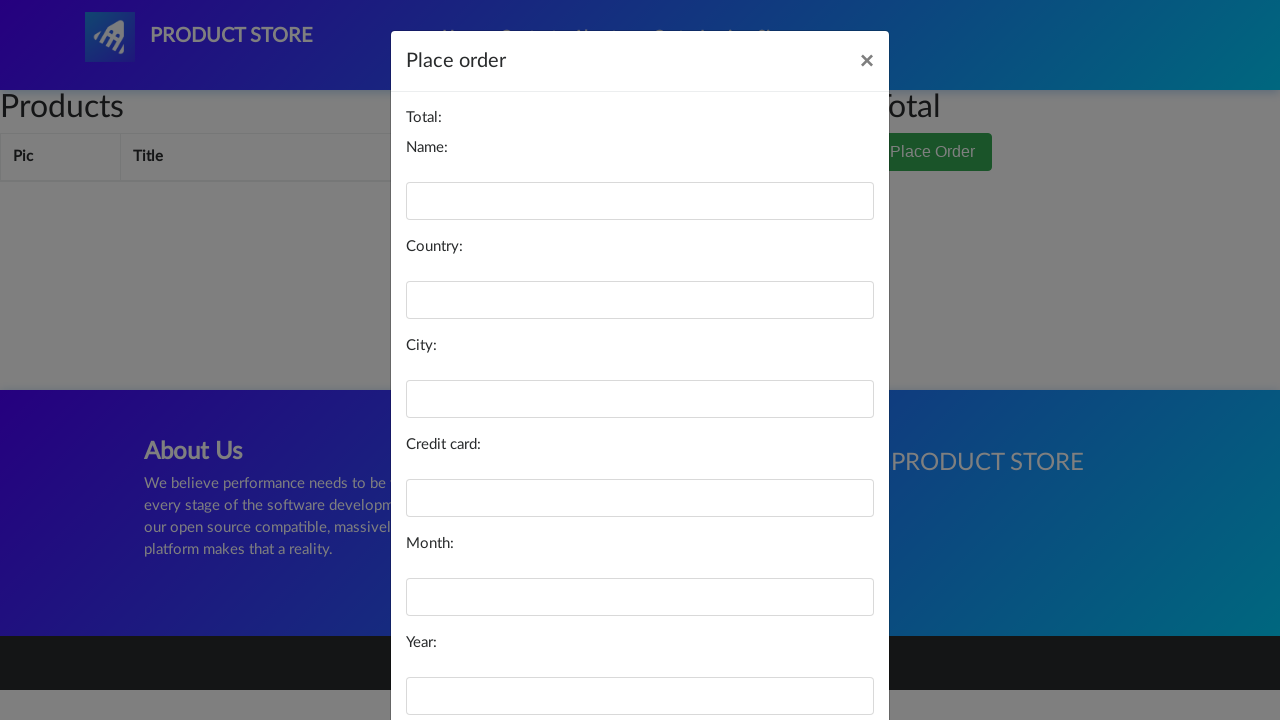

Country field is visible on place order page
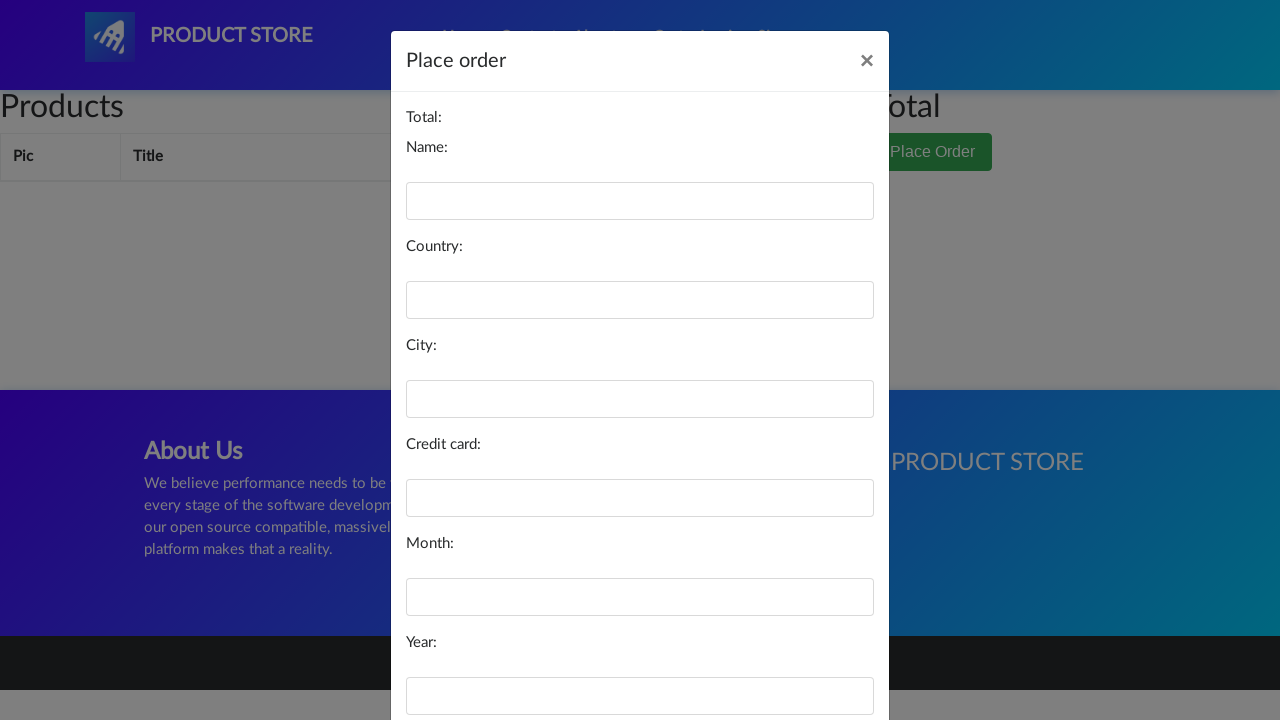

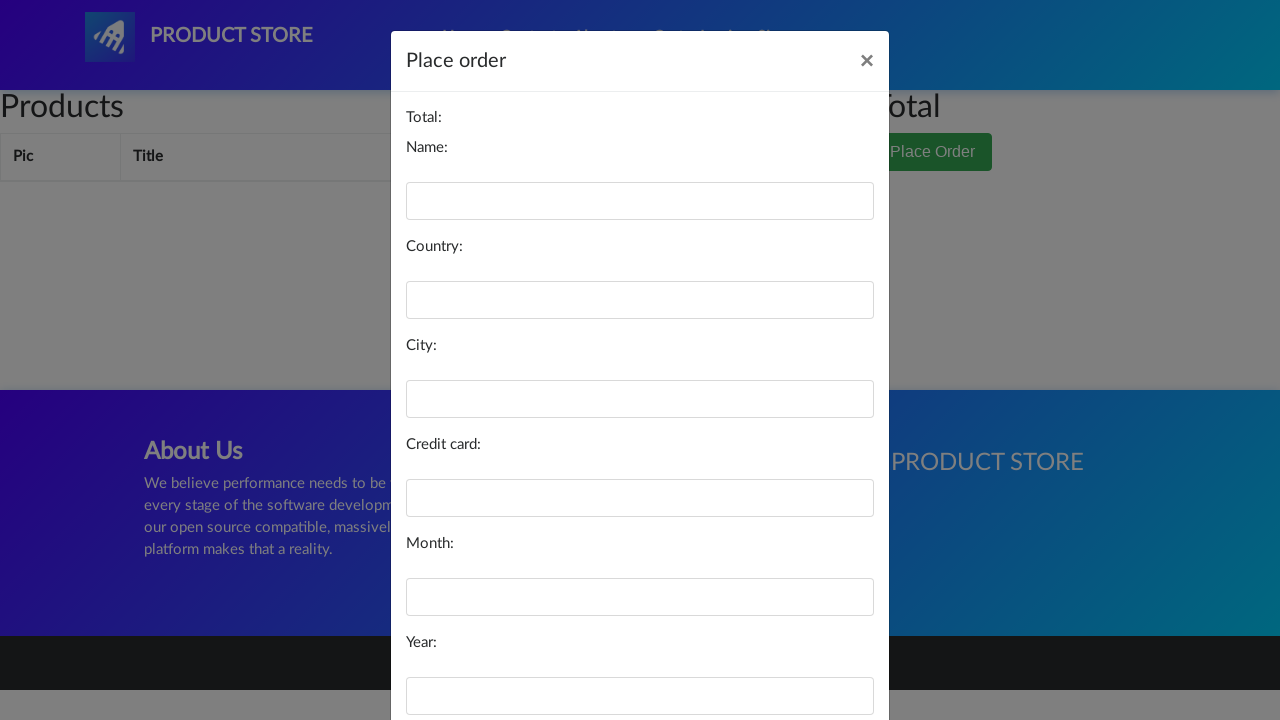